Tests VueJS dropdown component by selecting different options and verifying the selected value is displayed in the dropdown toggle.

Starting URL: https://mikerodham.github.io/vue-dropdowns/

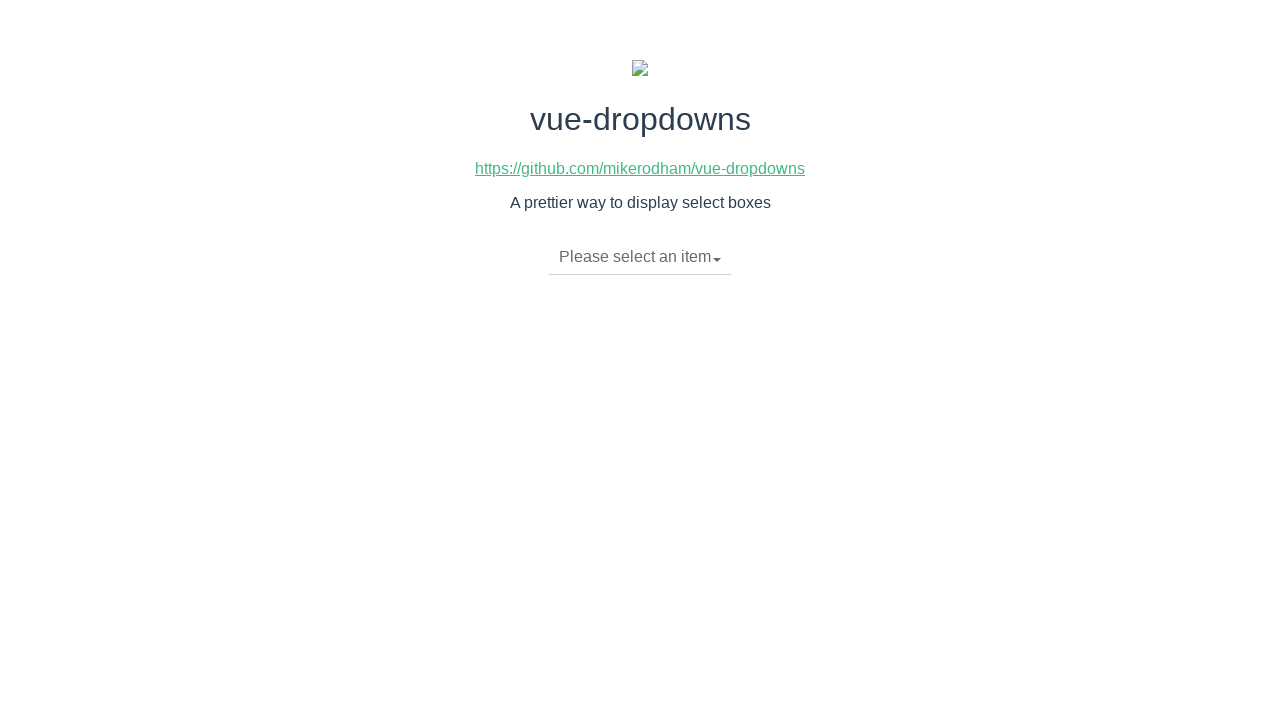

Clicked dropdown toggle to open menu at (640, 257) on li.dropdown-toggle
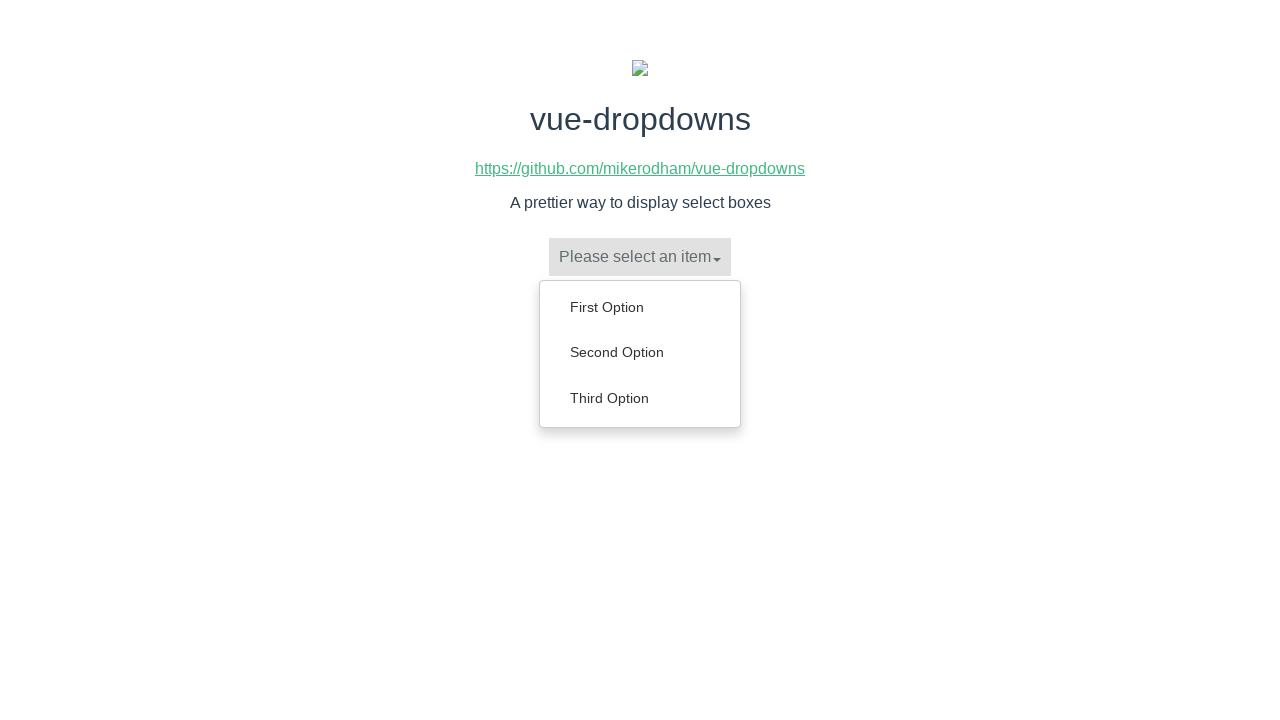

Dropdown menu appeared with options
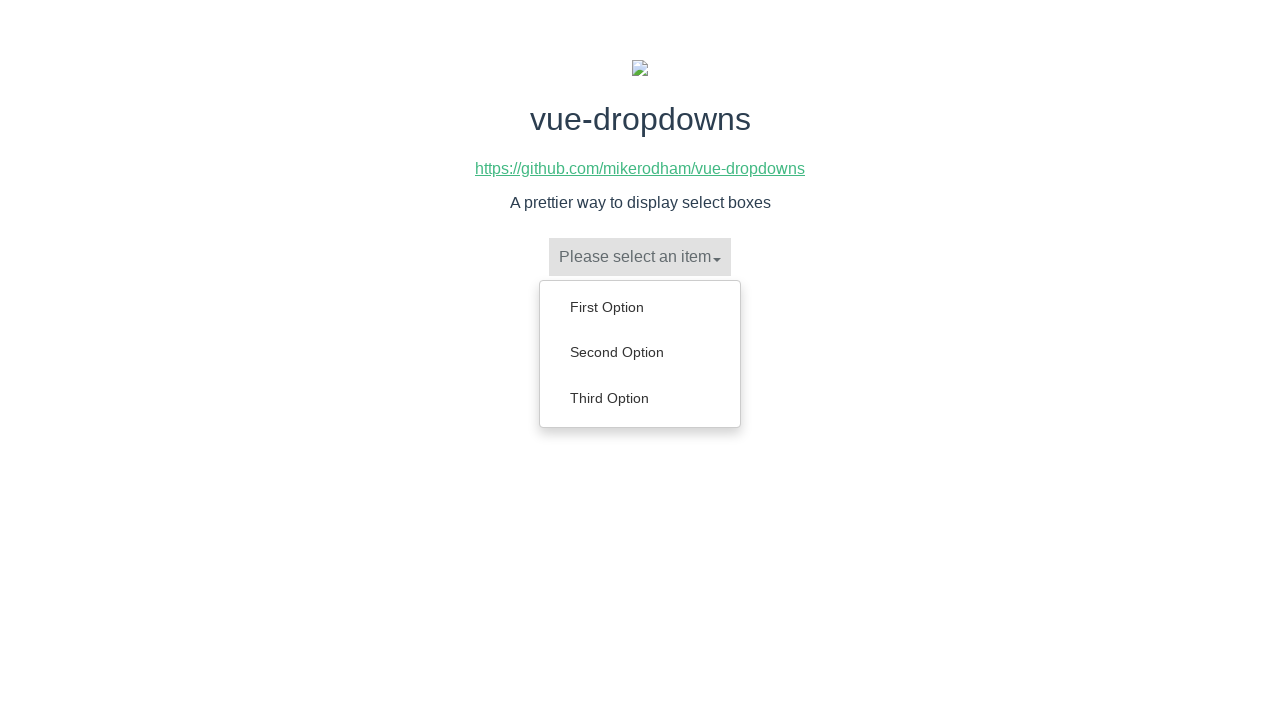

Selected 'Second Option' from dropdown at (640, 352) on ul.dropdown-menu li a:has-text('Second Option')
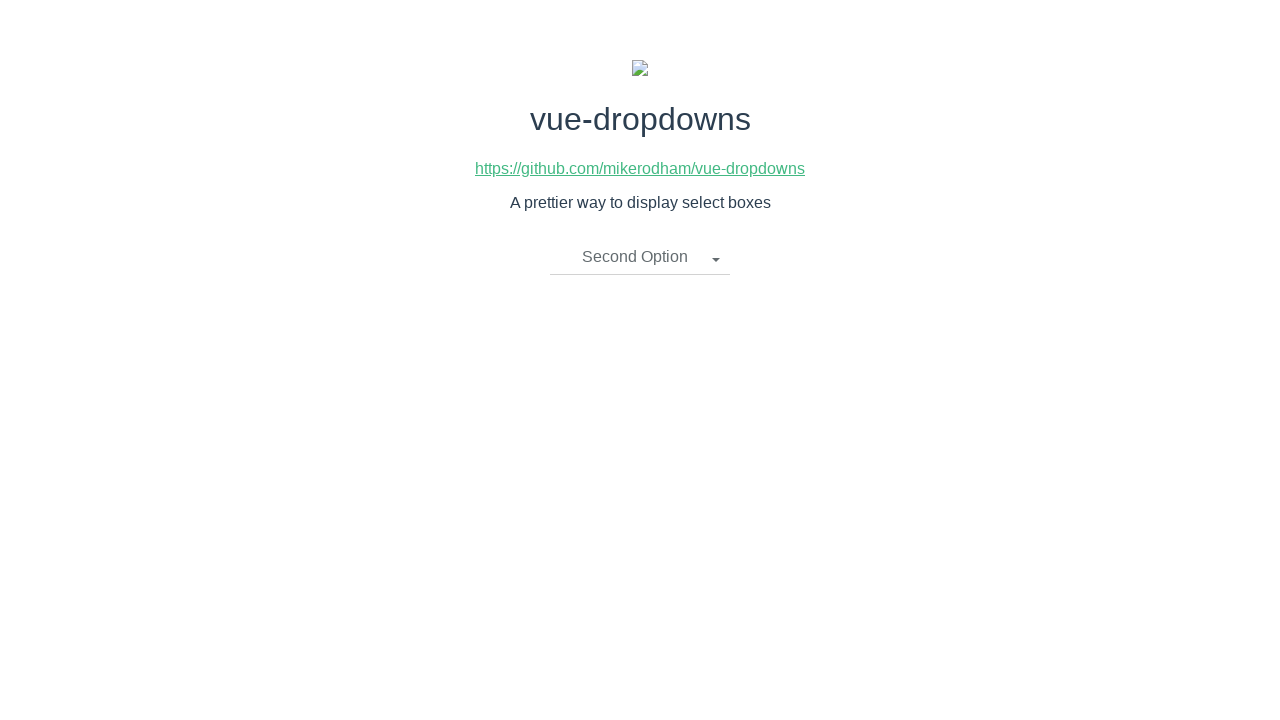

Verified dropdown displays 'Second Option'
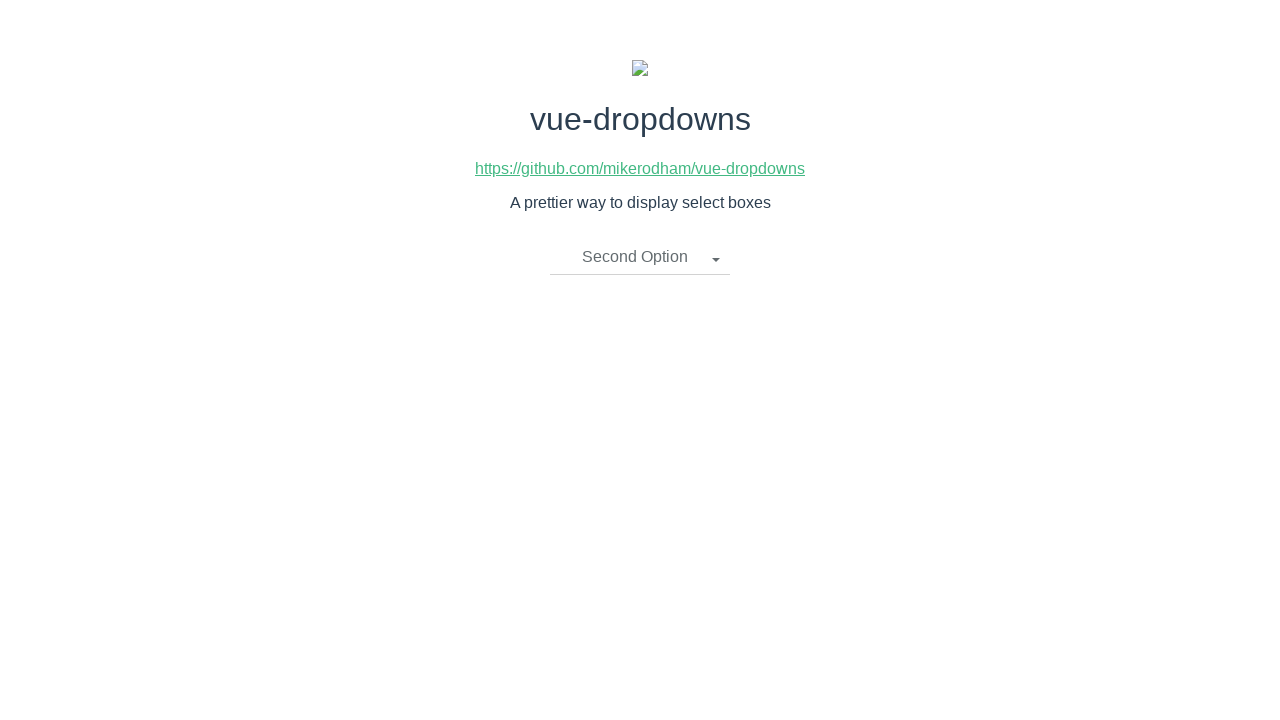

Clicked dropdown toggle to open menu at (640, 257) on li.dropdown-toggle
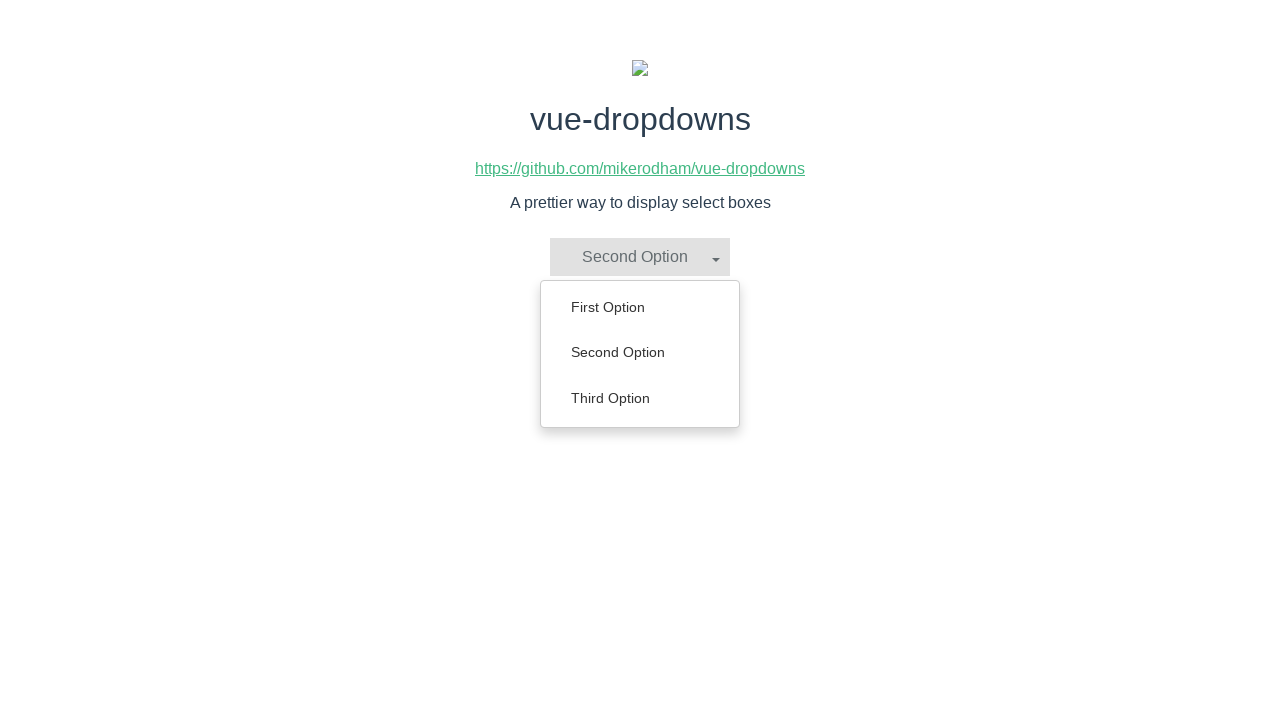

Dropdown menu appeared with options
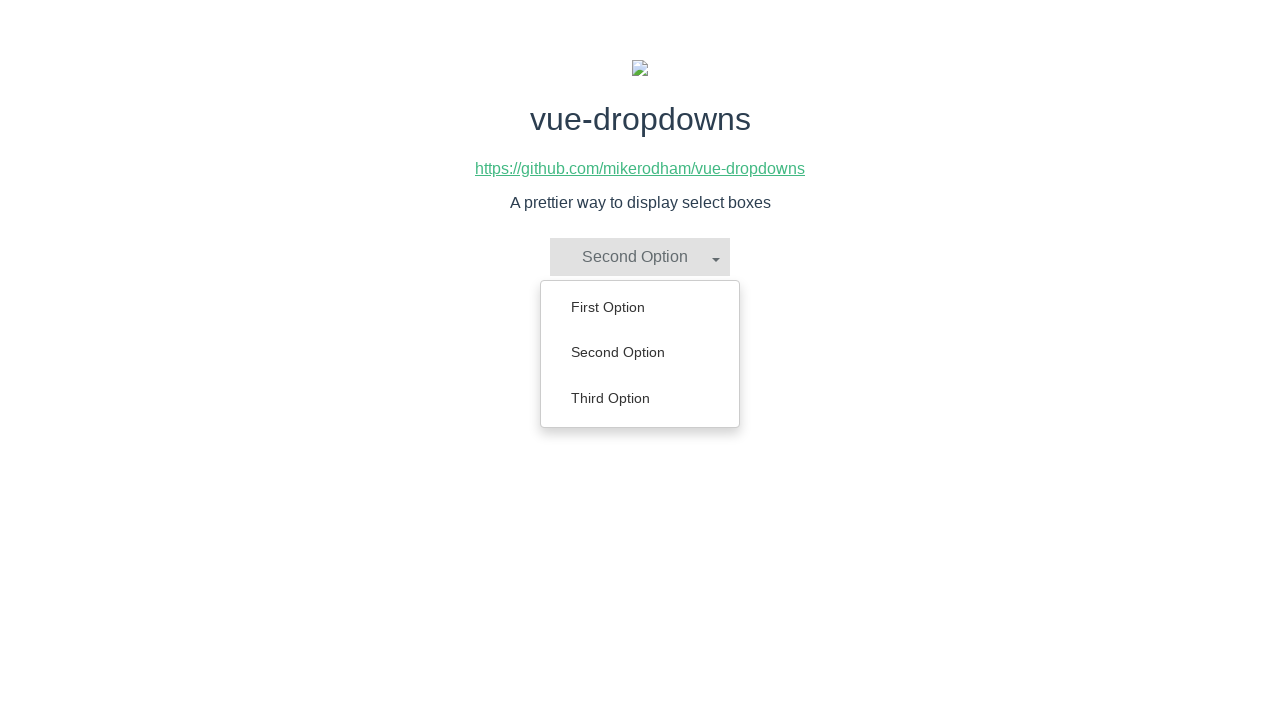

Selected 'First Option' from dropdown at (640, 307) on ul.dropdown-menu li a:has-text('First Option')
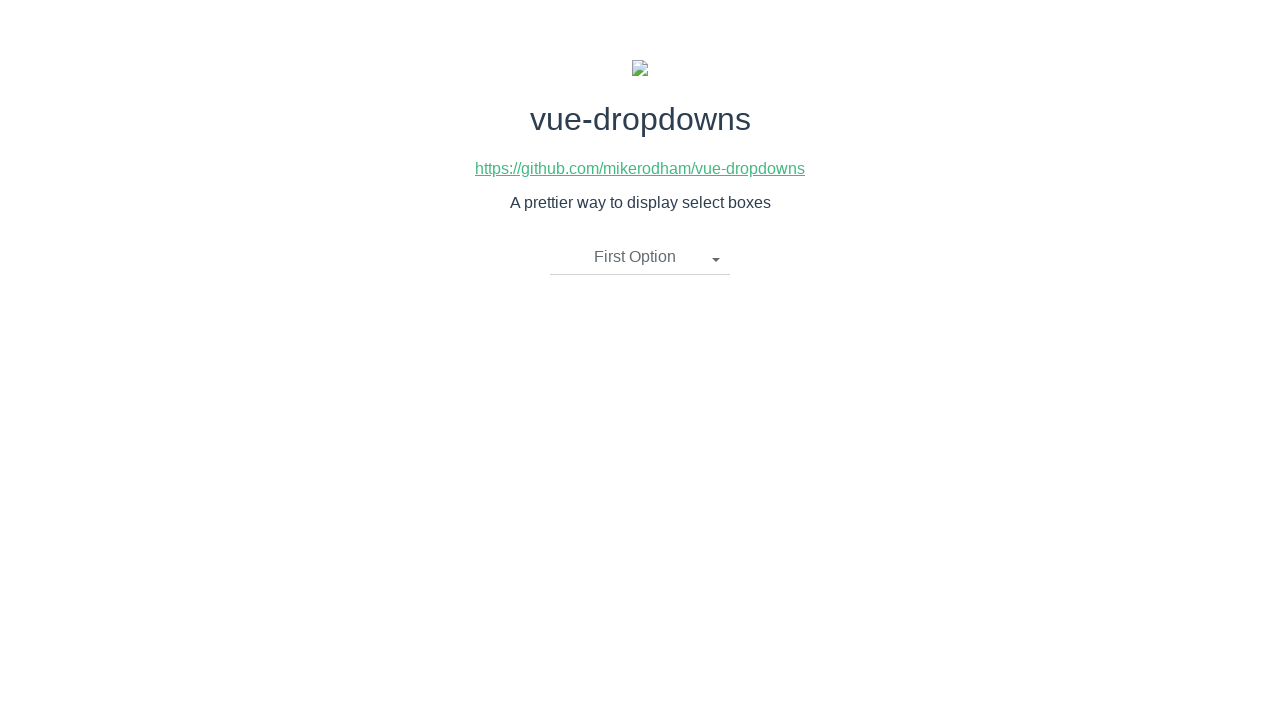

Verified dropdown displays 'First Option'
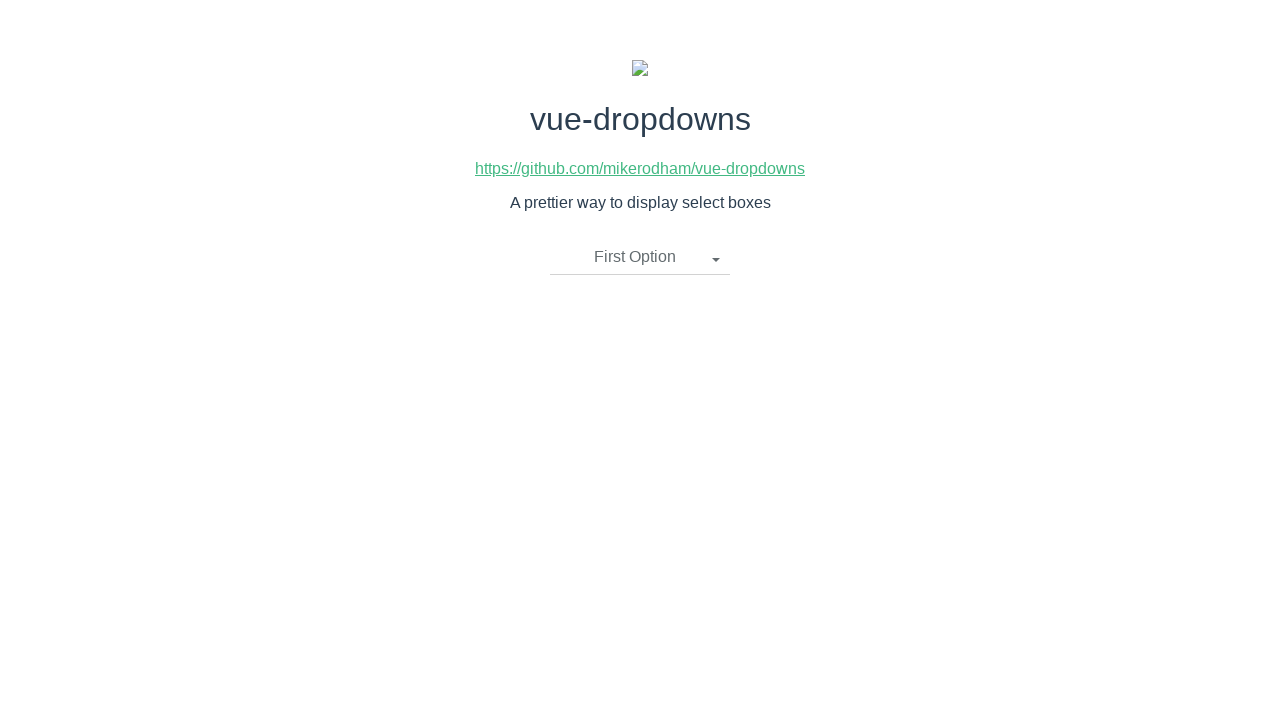

Clicked dropdown toggle to open menu at (640, 257) on li.dropdown-toggle
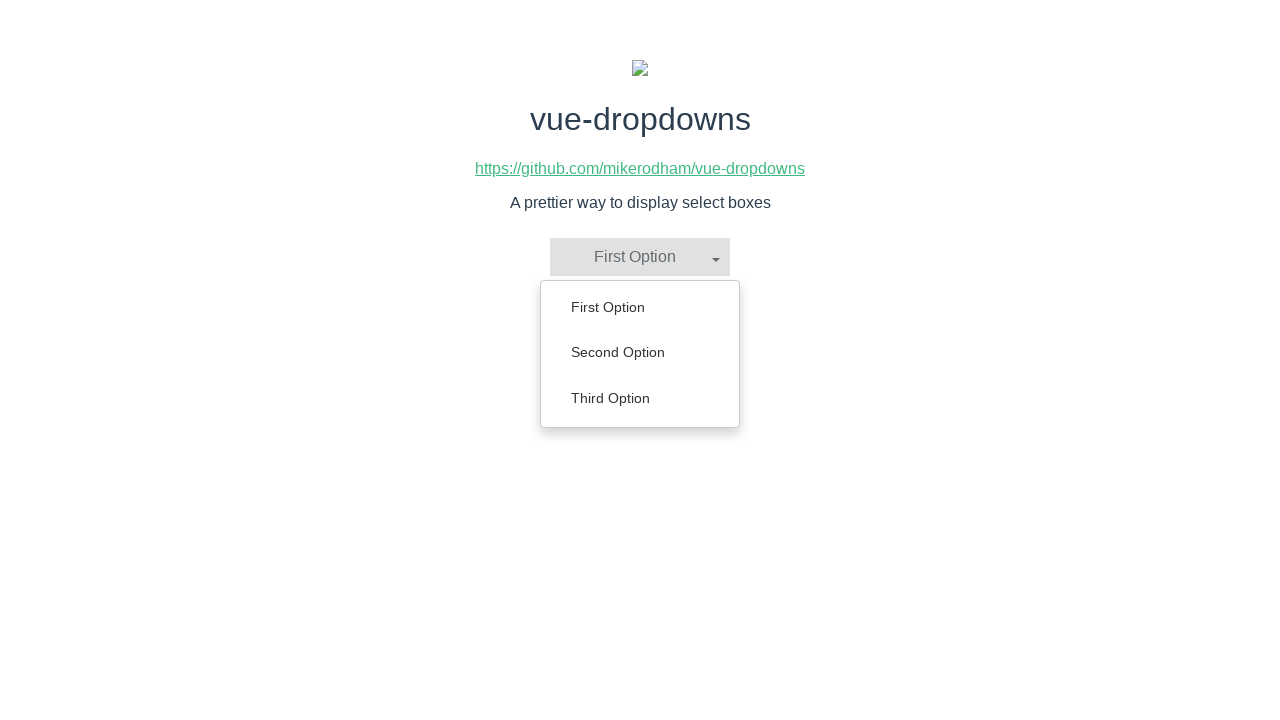

Dropdown menu appeared with options
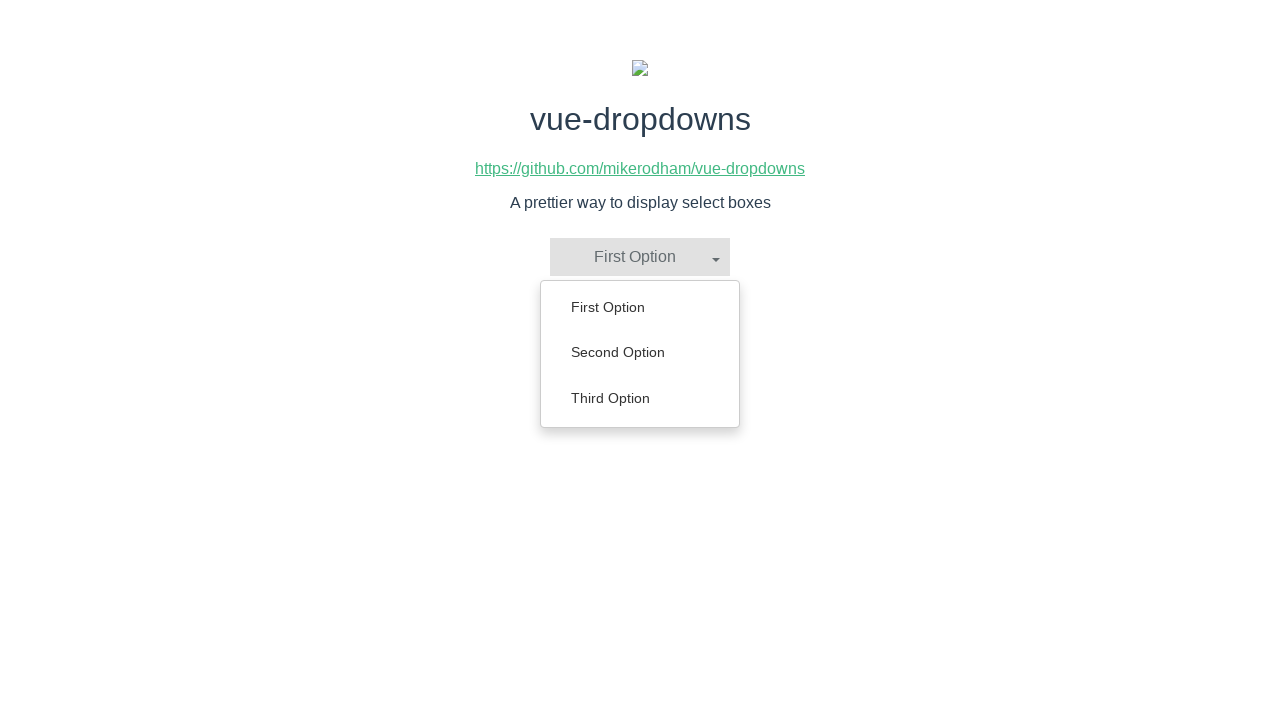

Selected 'Third Option' from dropdown at (640, 398) on ul.dropdown-menu li a:has-text('Third Option')
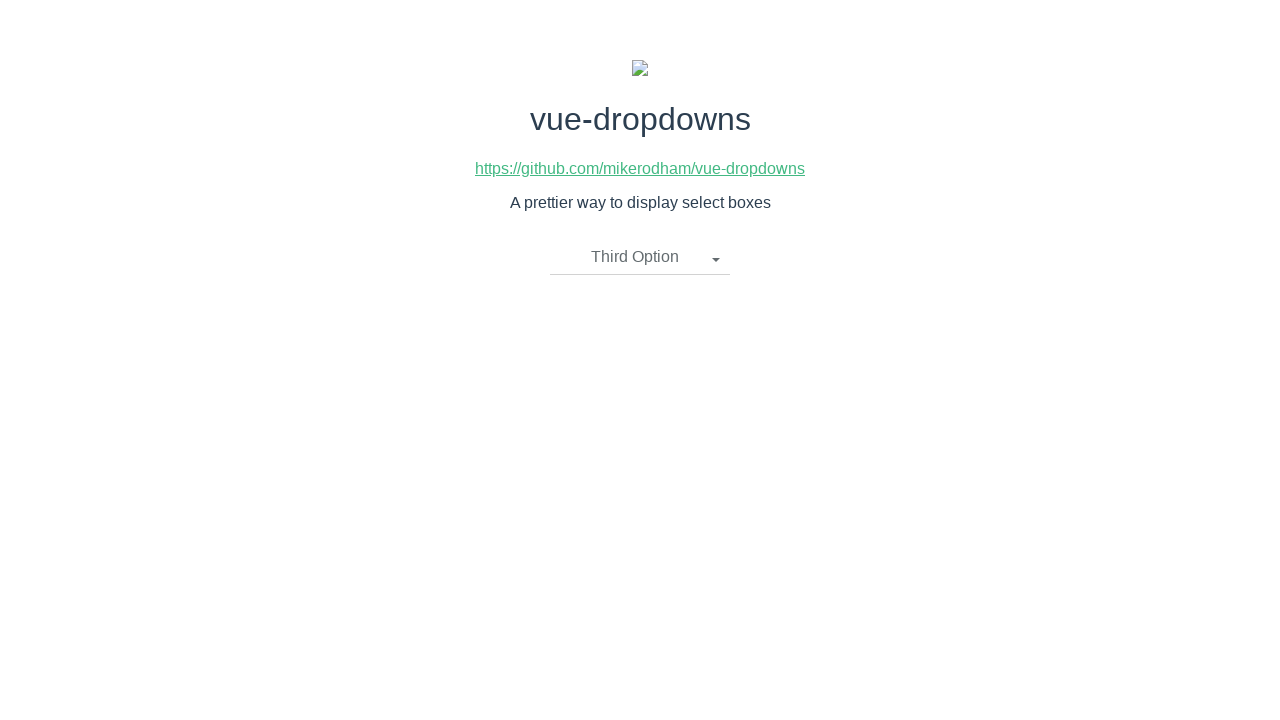

Verified dropdown displays 'Third Option'
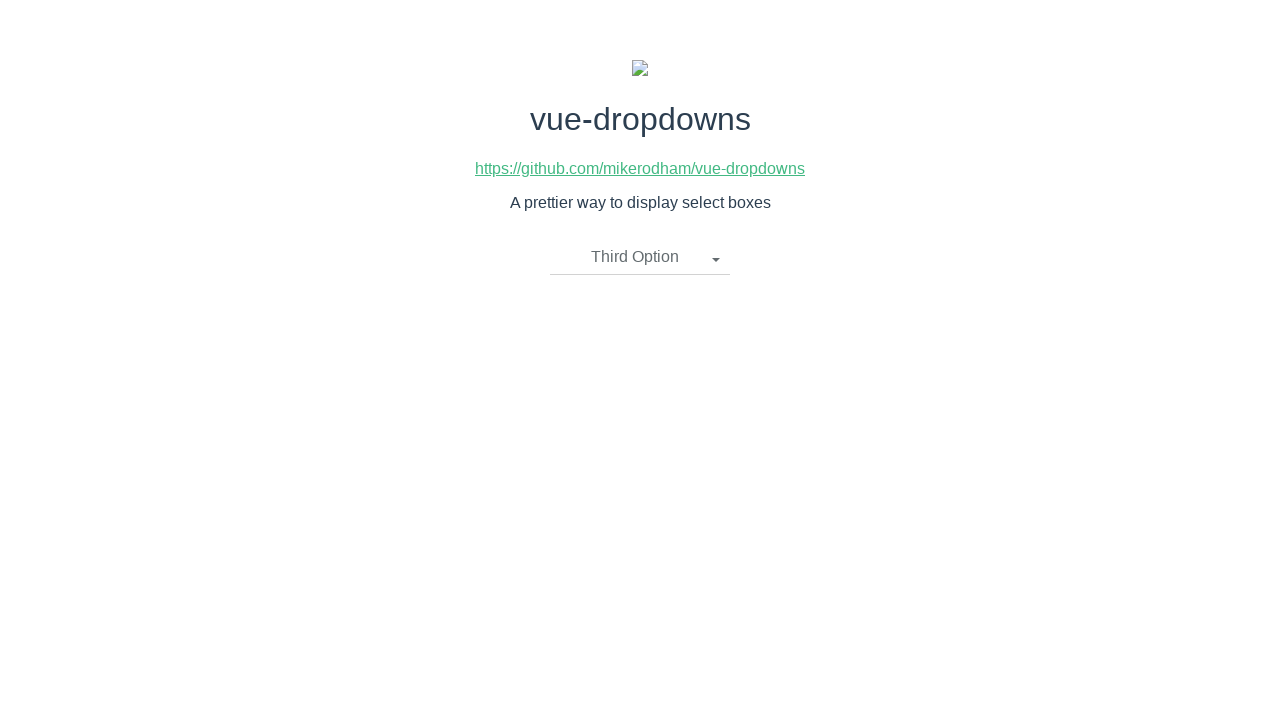

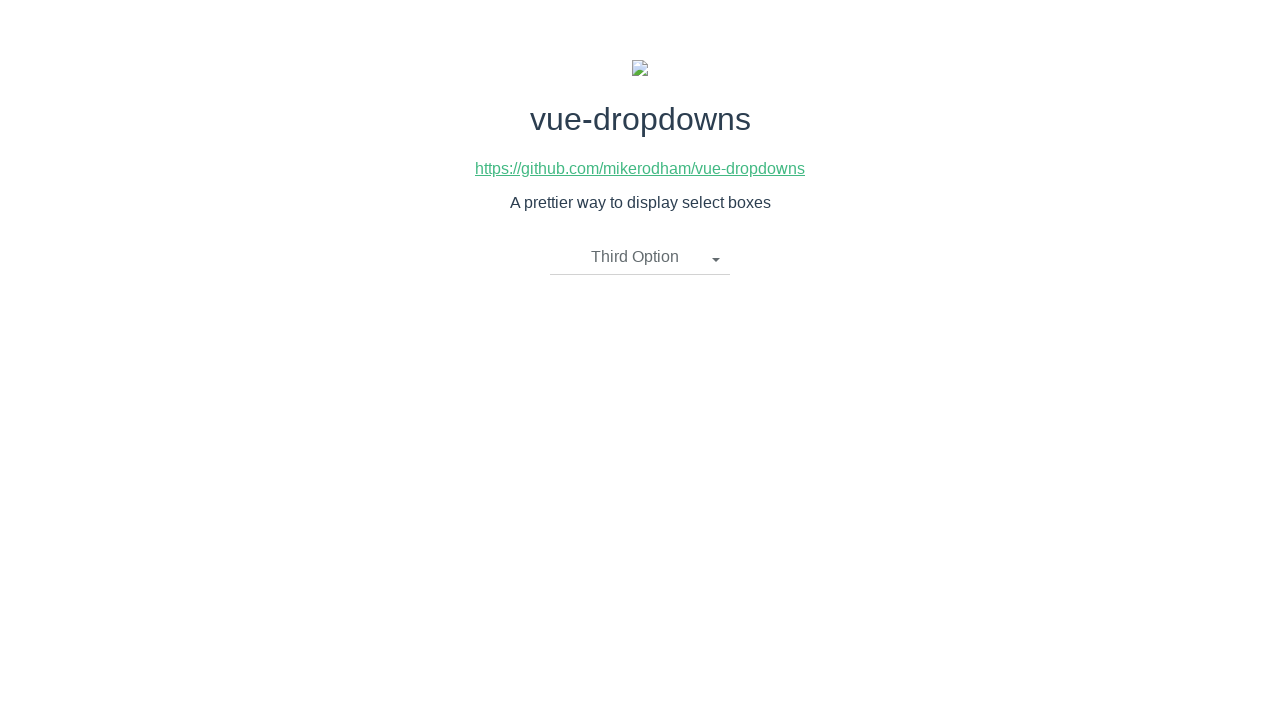